Tests filtering to display only completed todo items

Starting URL: https://demo.playwright.dev/todomvc

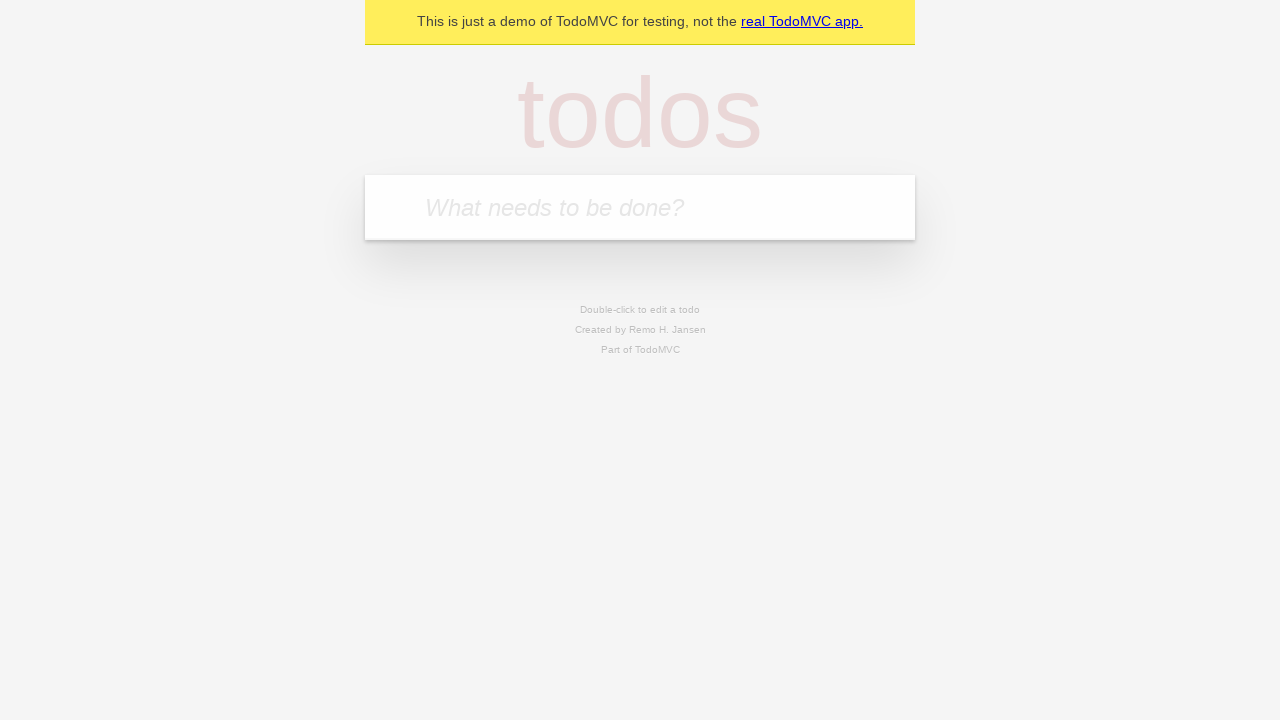

Filled todo input with 'buy some cheese' on internal:attr=[placeholder="What needs to be done?"i]
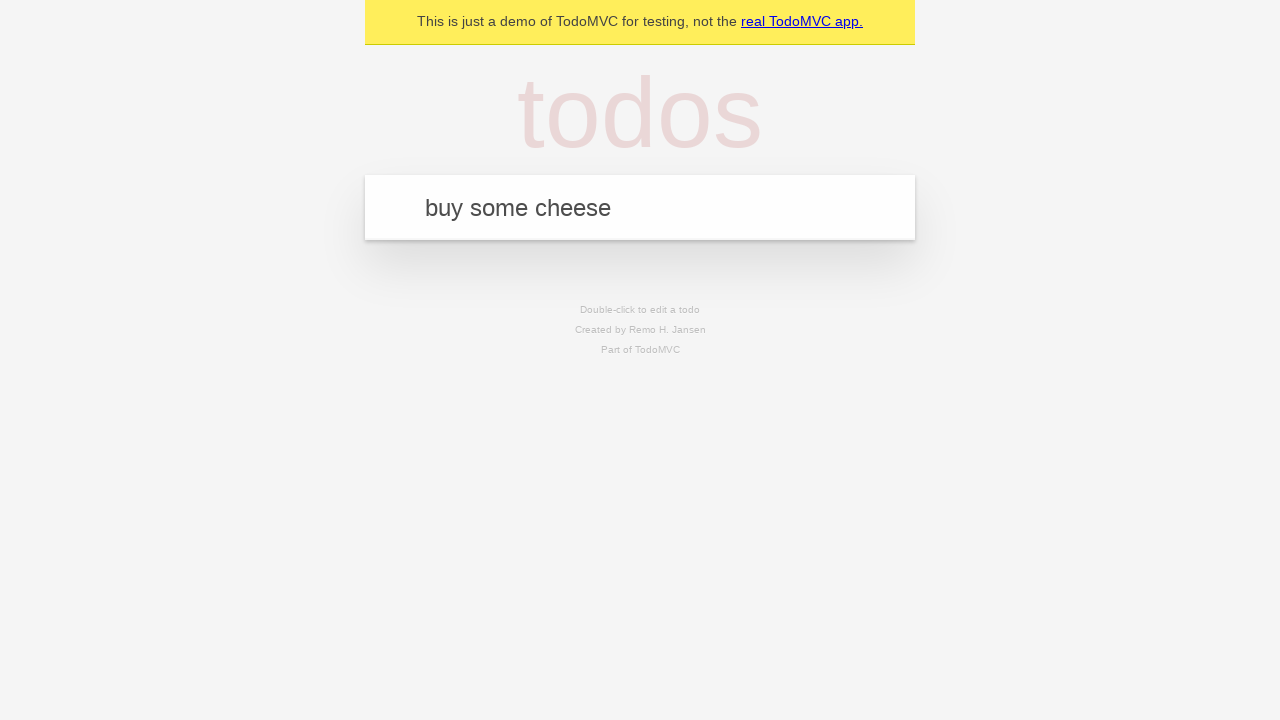

Pressed Enter to add first todo on internal:attr=[placeholder="What needs to be done?"i]
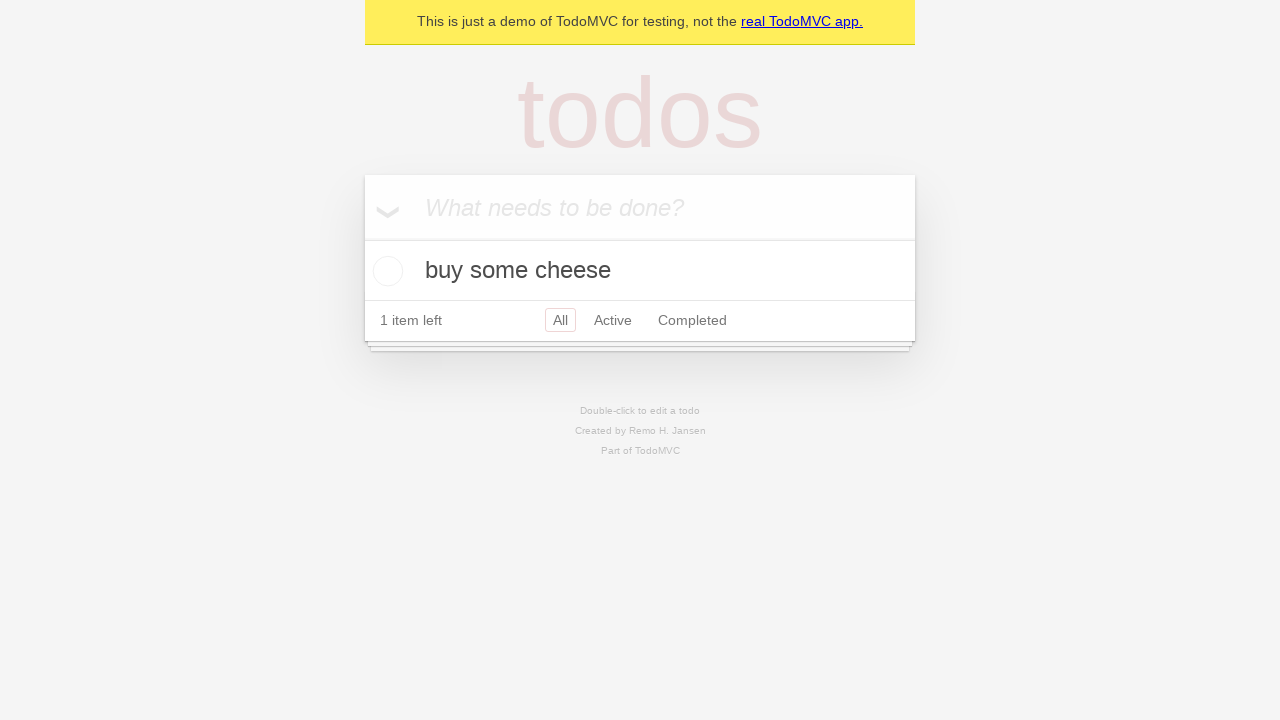

Filled todo input with 'feed the cat' on internal:attr=[placeholder="What needs to be done?"i]
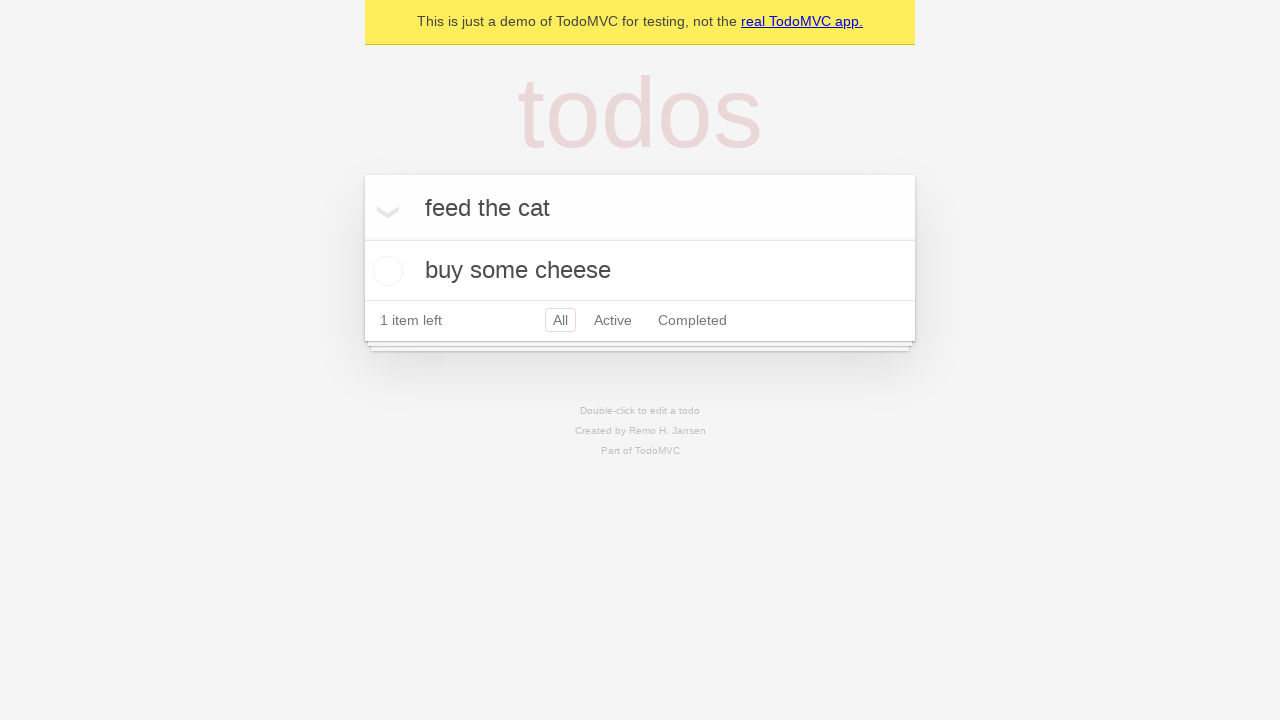

Pressed Enter to add second todo on internal:attr=[placeholder="What needs to be done?"i]
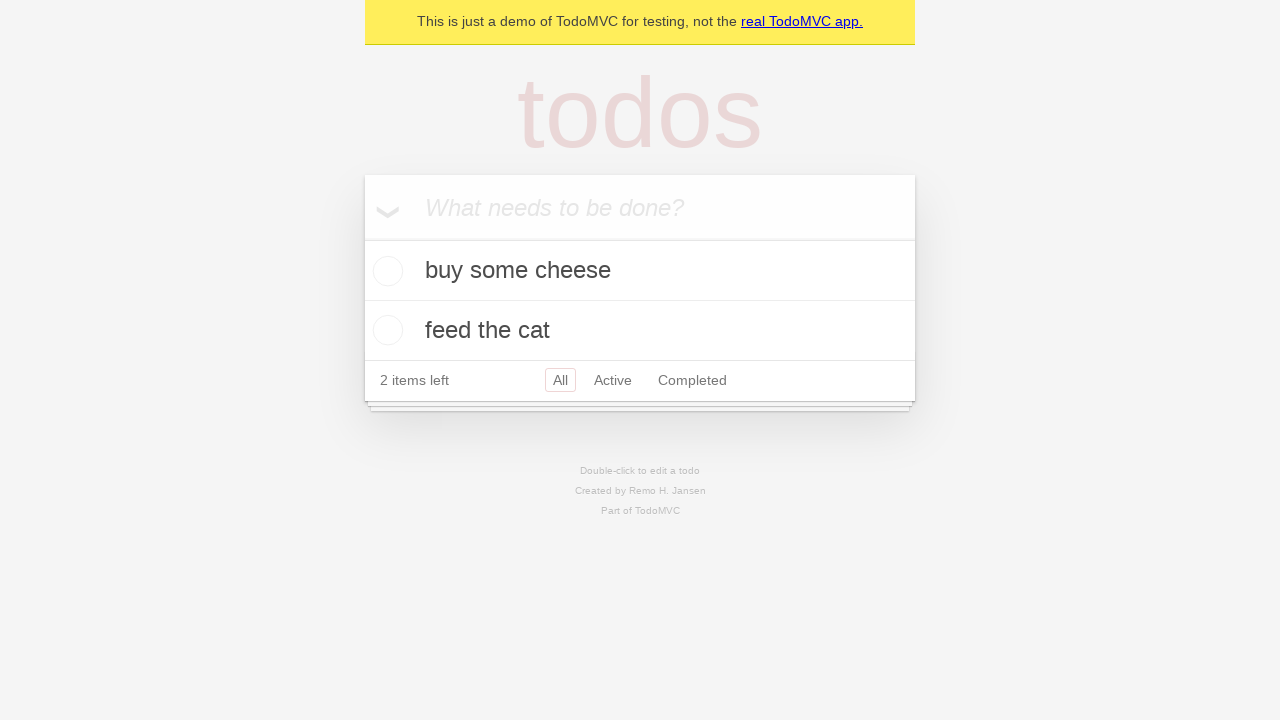

Filled todo input with 'book a doctors appointment' on internal:attr=[placeholder="What needs to be done?"i]
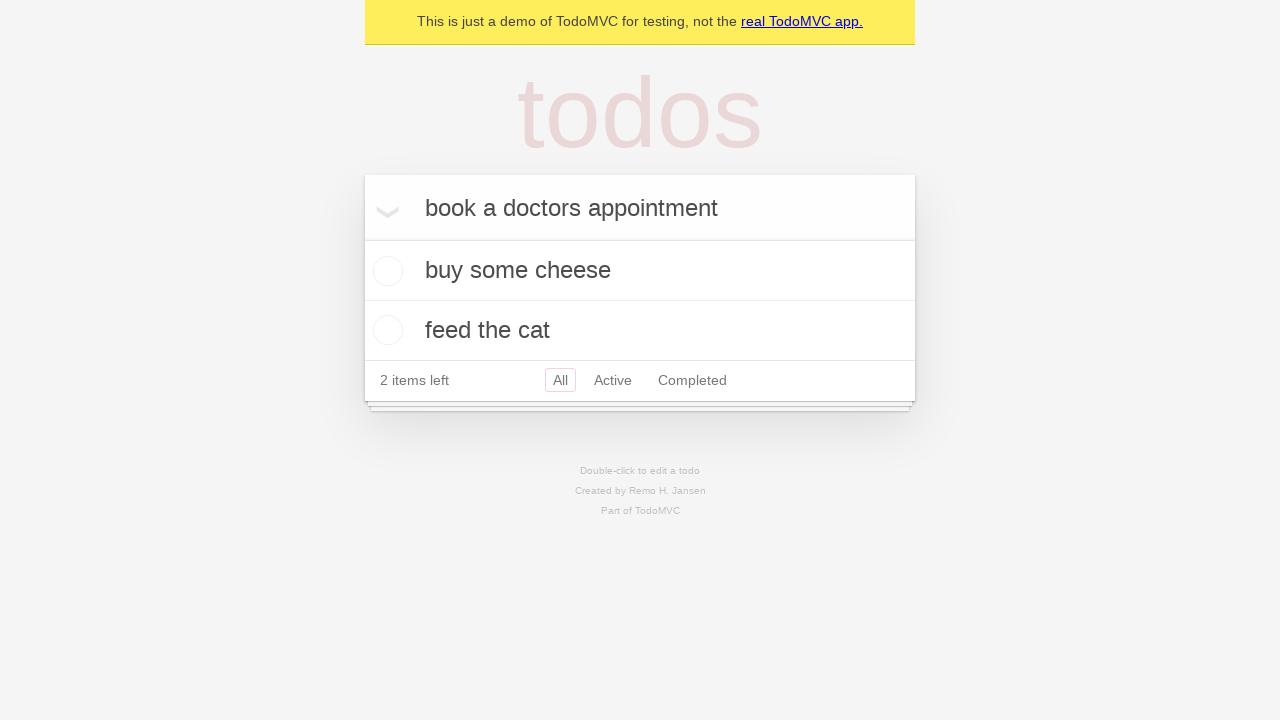

Pressed Enter to add third todo on internal:attr=[placeholder="What needs to be done?"i]
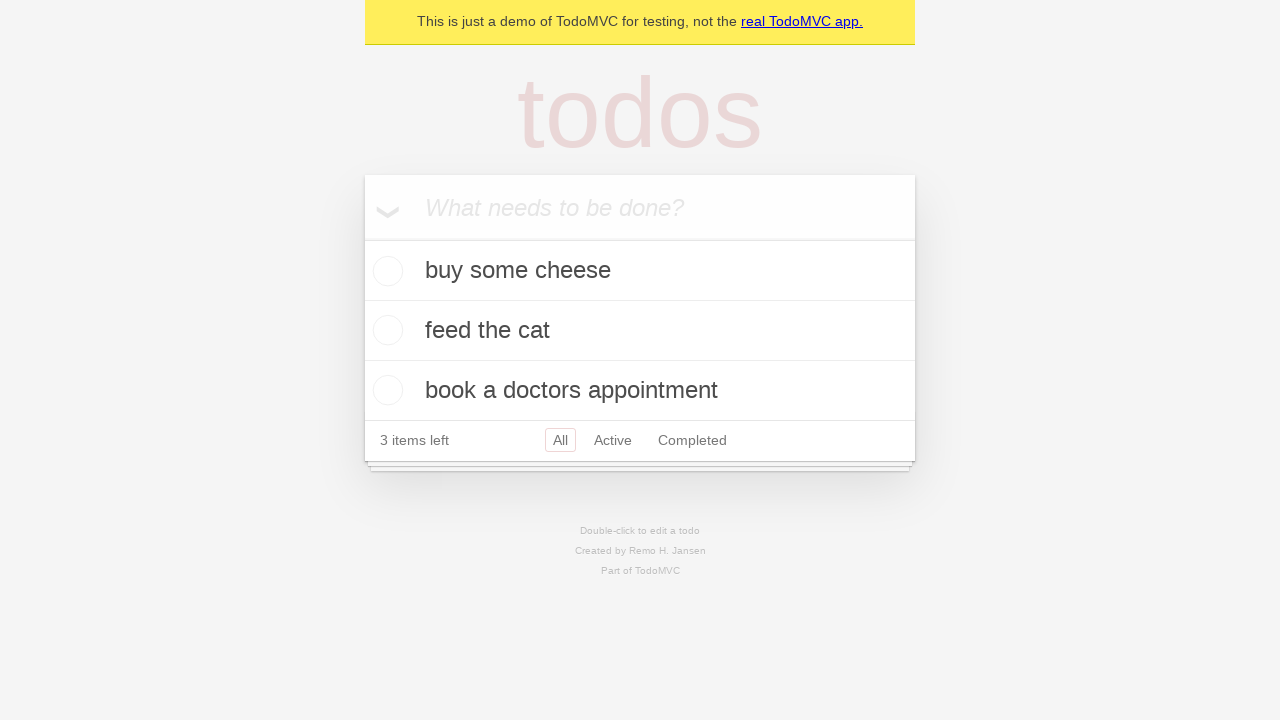

Checked the second todo item 'feed the cat' at (385, 330) on internal:testid=[data-testid="todo-item"s] >> nth=1 >> internal:role=checkbox
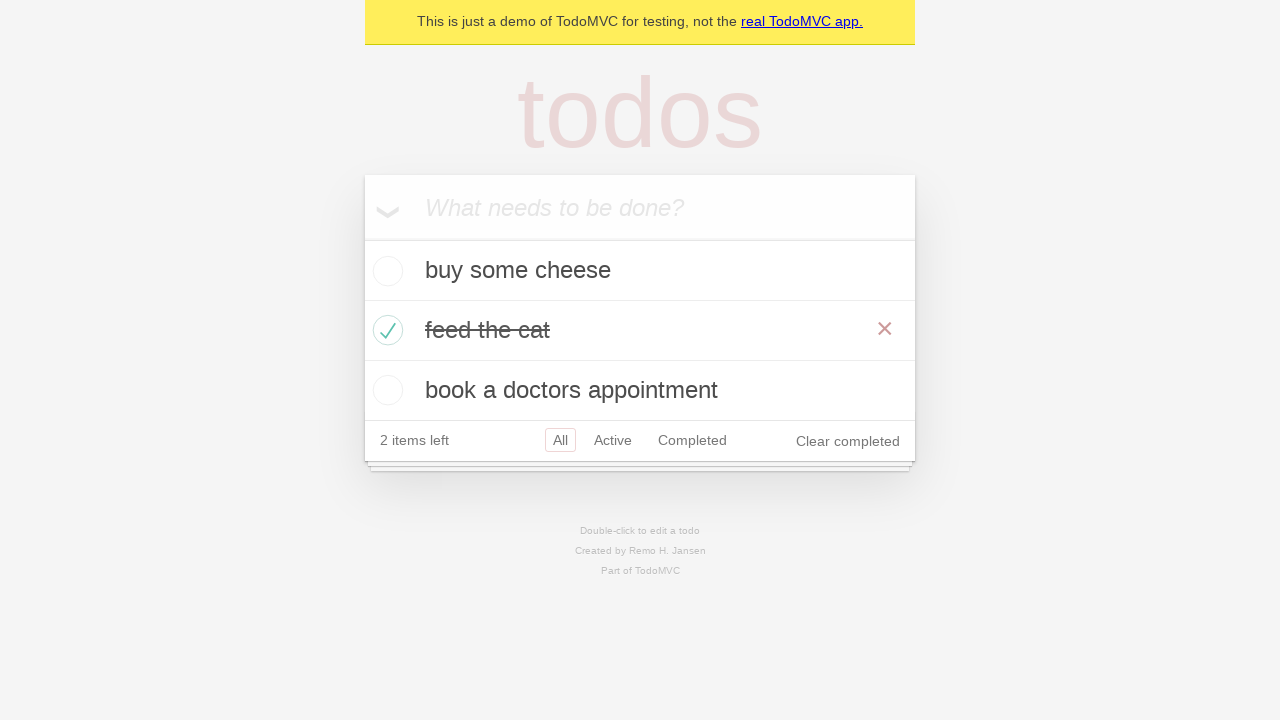

Clicked Completed filter to display only completed items at (692, 440) on internal:role=link[name="Completed"i]
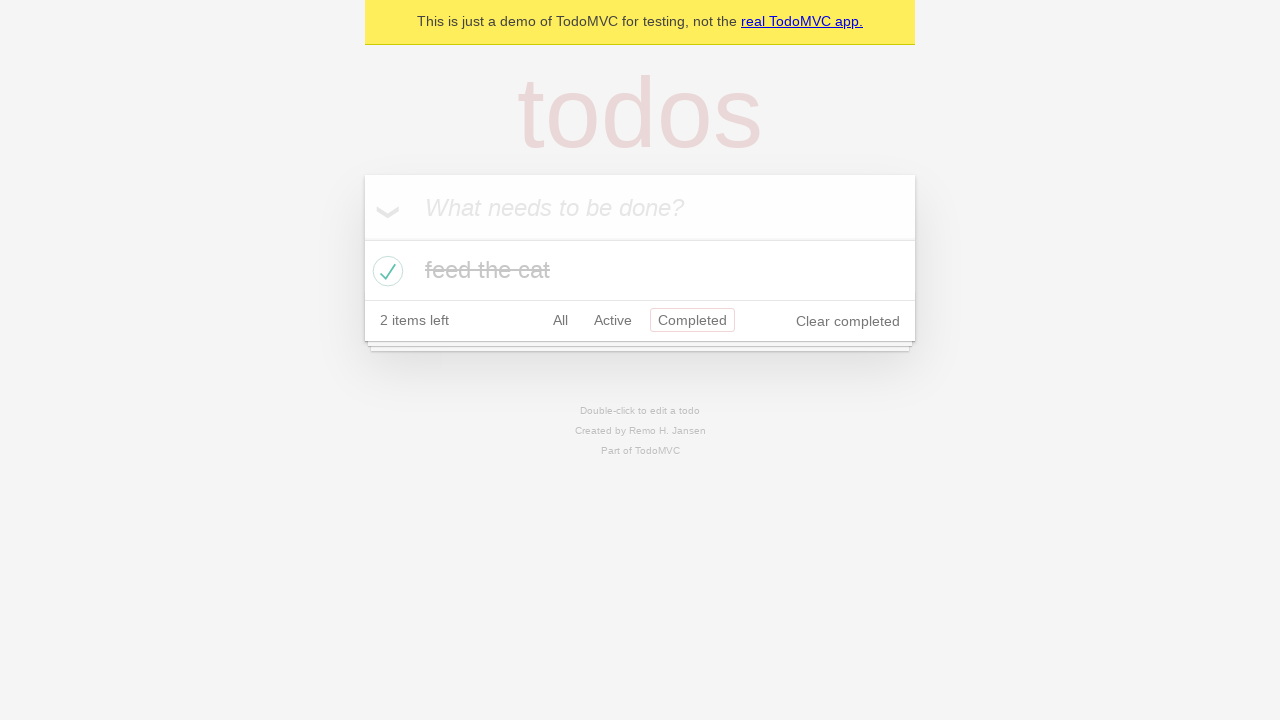

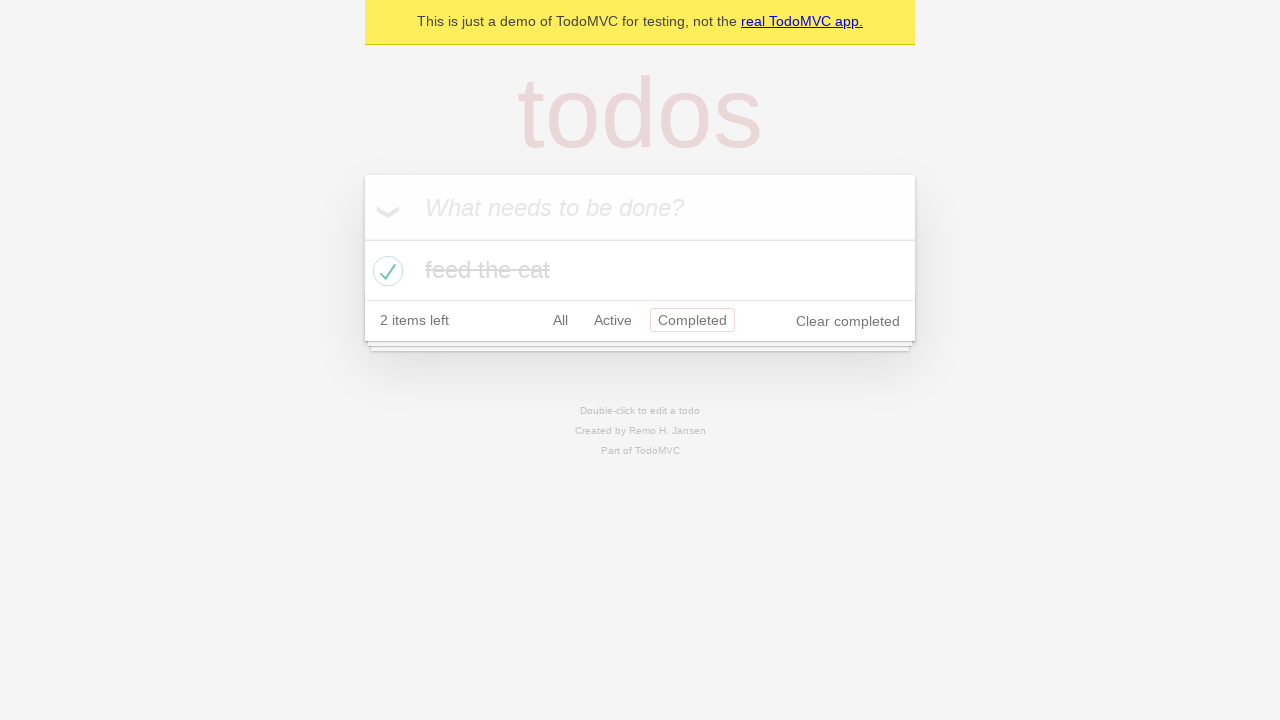